Navigates to GitHub homepage and verifies the page loads successfully by checking the page title

Starting URL: https://github.com

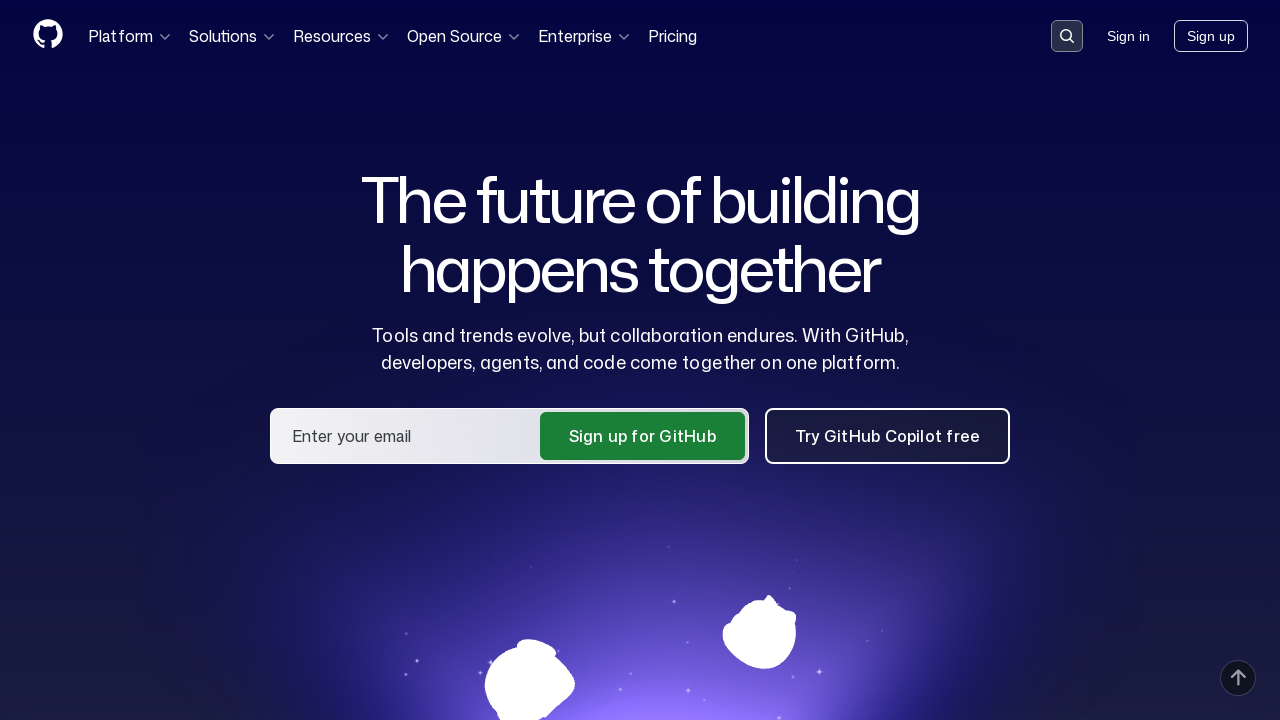

Navigated to GitHub homepage
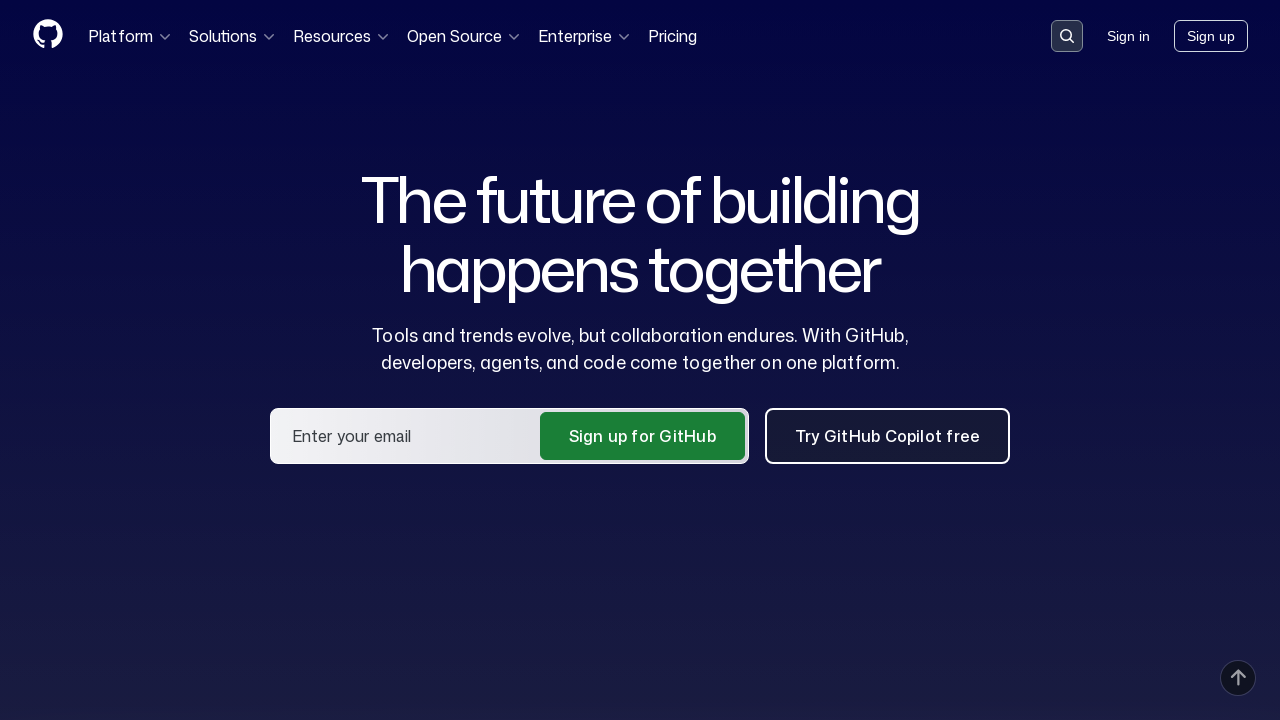

Page loaded with domcontentloaded state
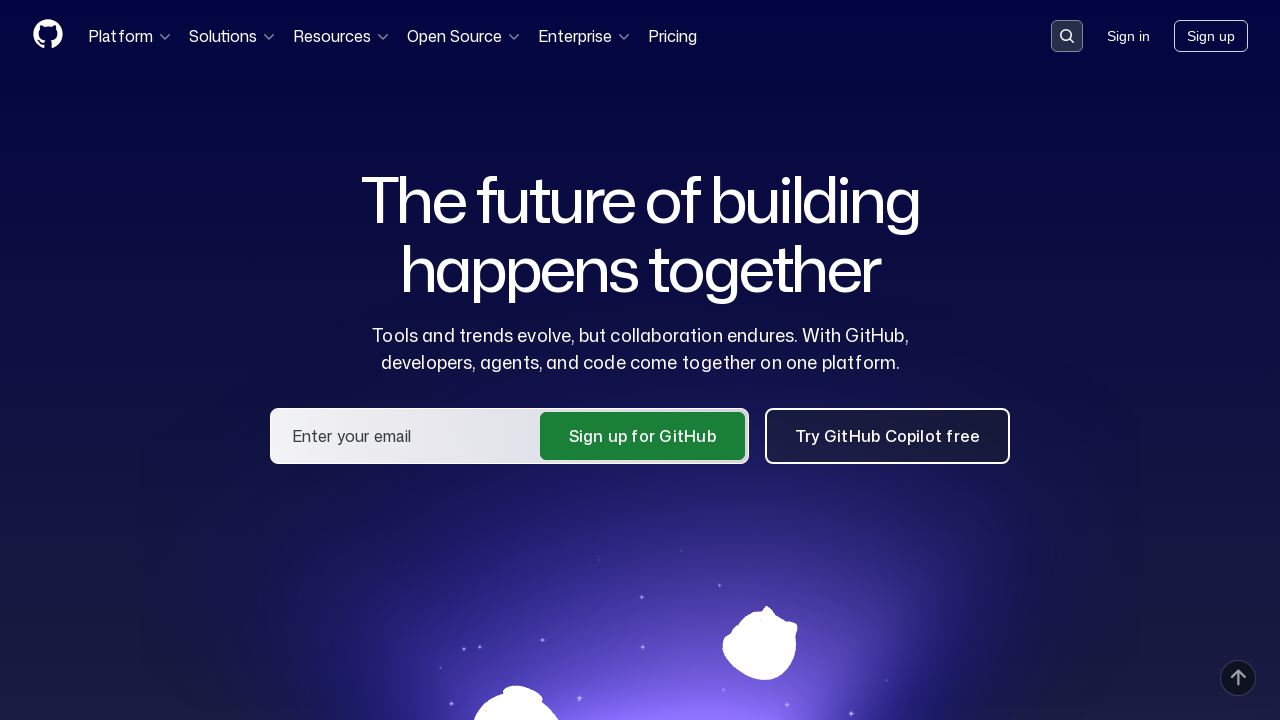

Retrieved page title: GitHub · Change is constant. GitHub keeps you ahead. · GitHub
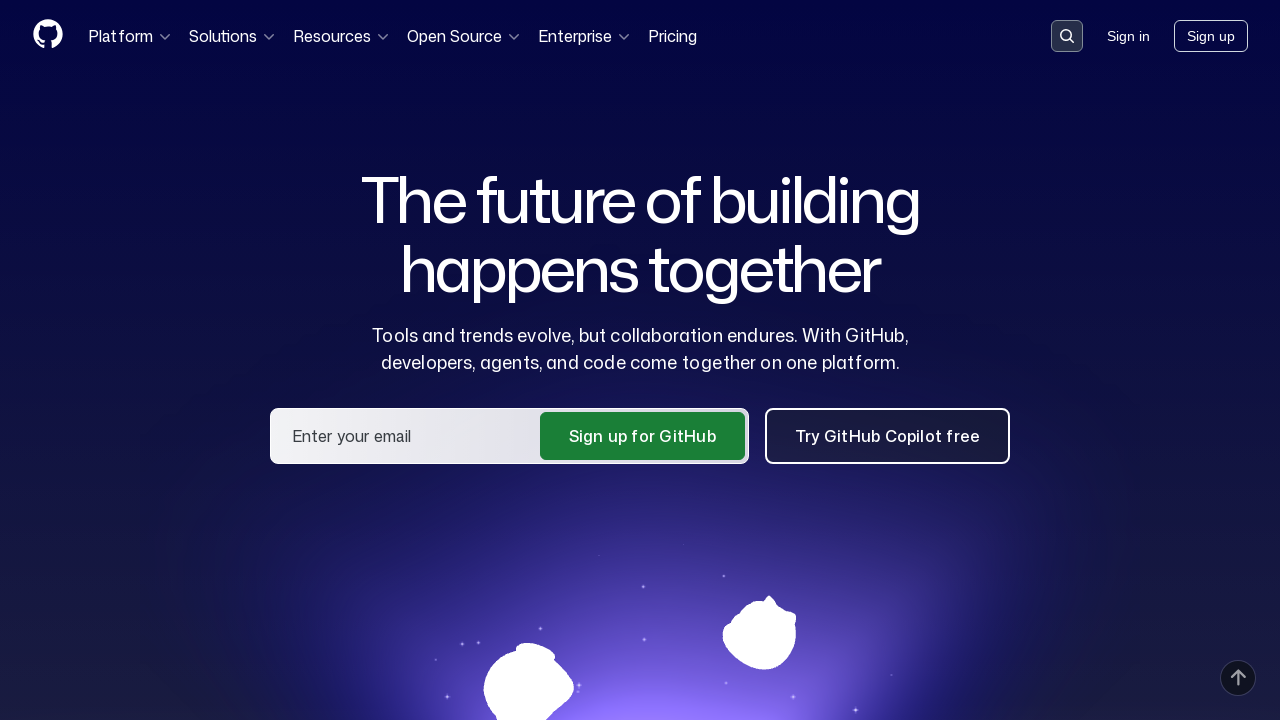

Verified page title contains 'GitHub'
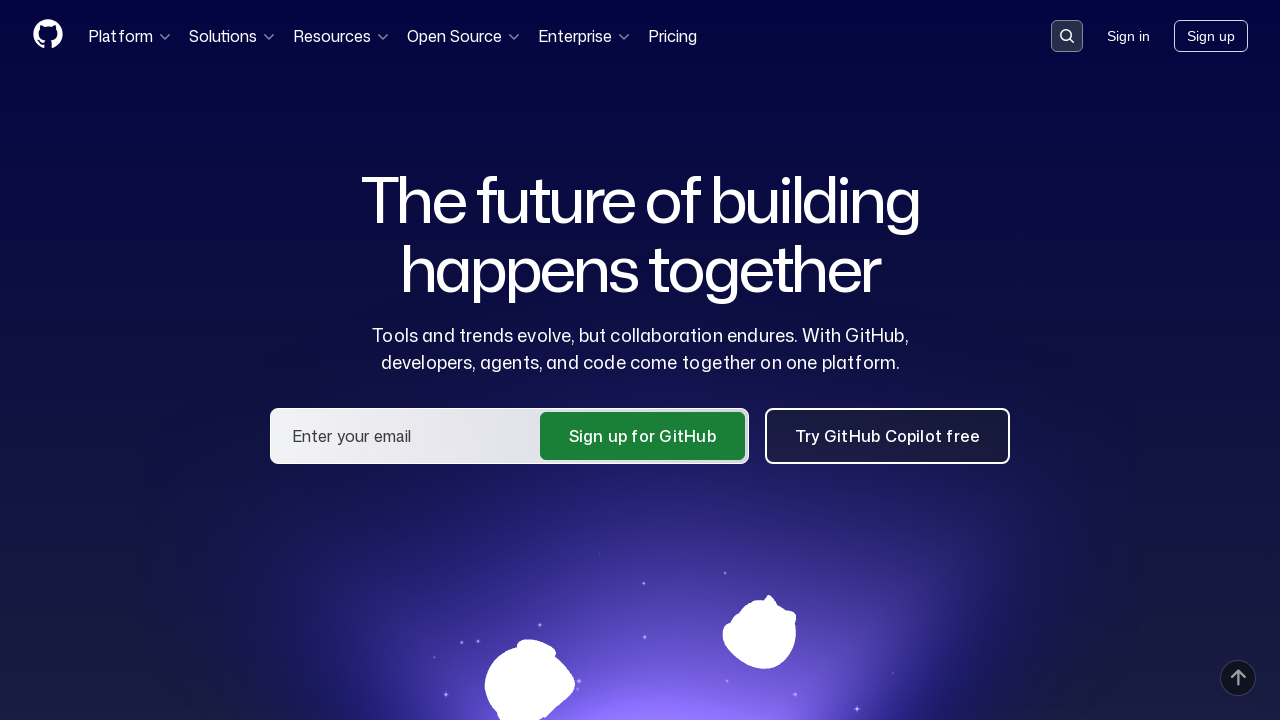

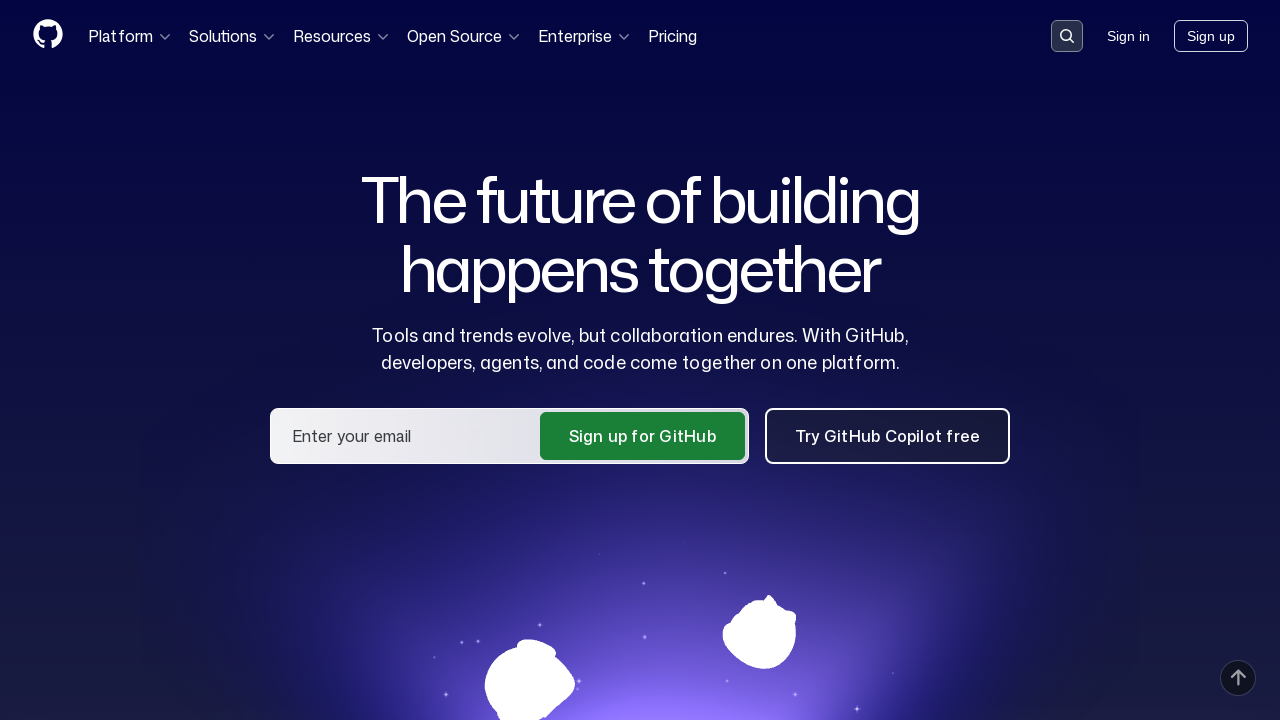